Tests a practice form by filling out personal information including name, email, gender, phone number, date of birth, subjects, hobbies, and address fields.

Starting URL: https://demoqa.com/automation-practice-form

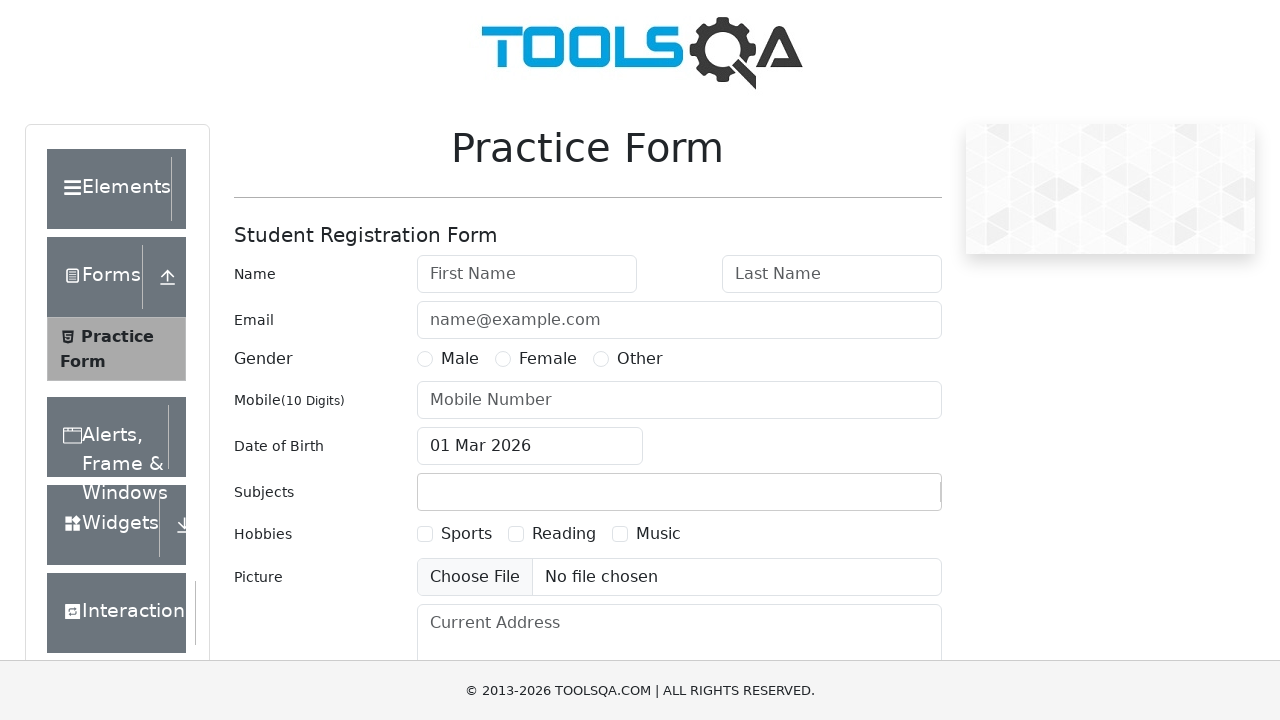

Filled first name field with 'John' on #firstName
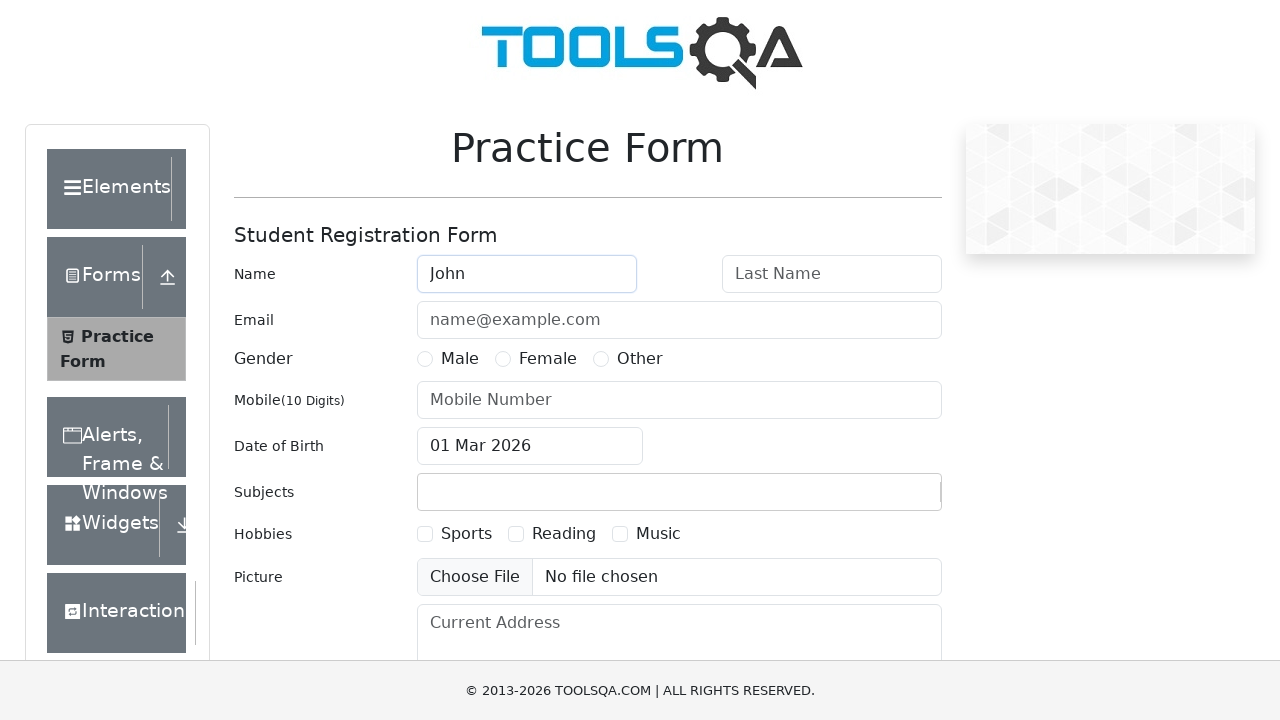

Filled last name field with 'Smith' on #lastName
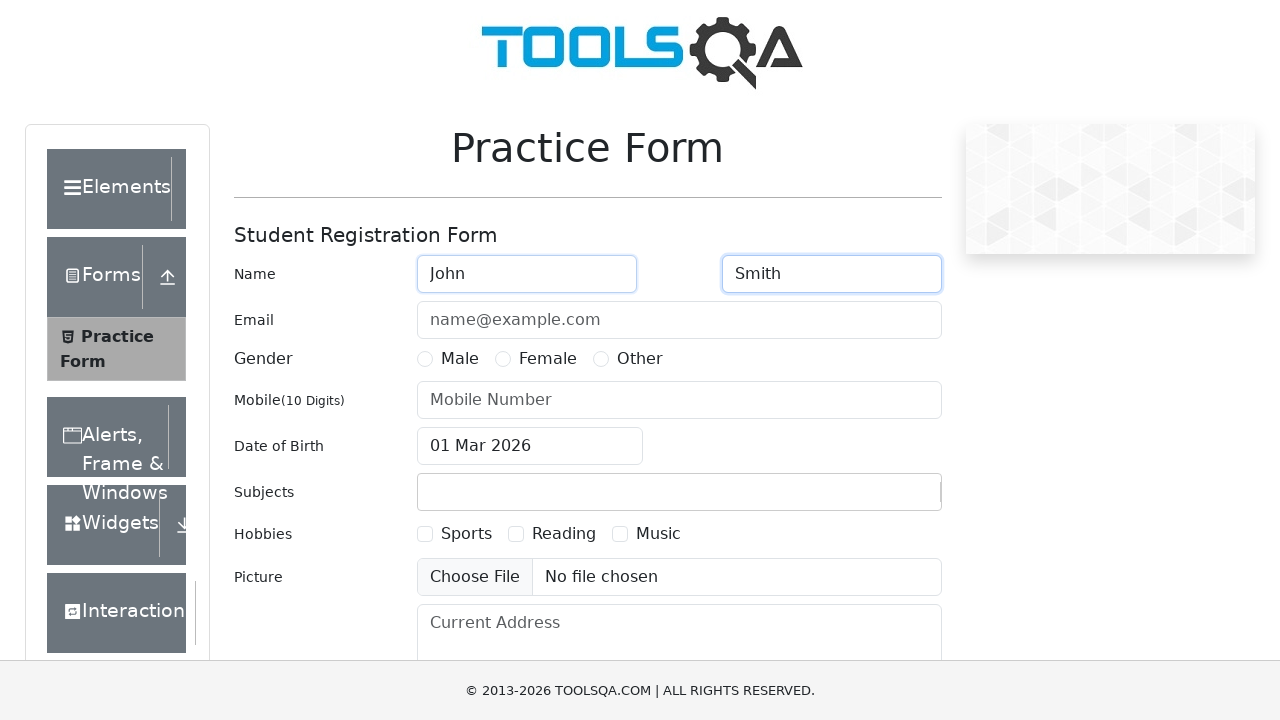

Filled email field with 'john.smith@domain.com' on #userEmail
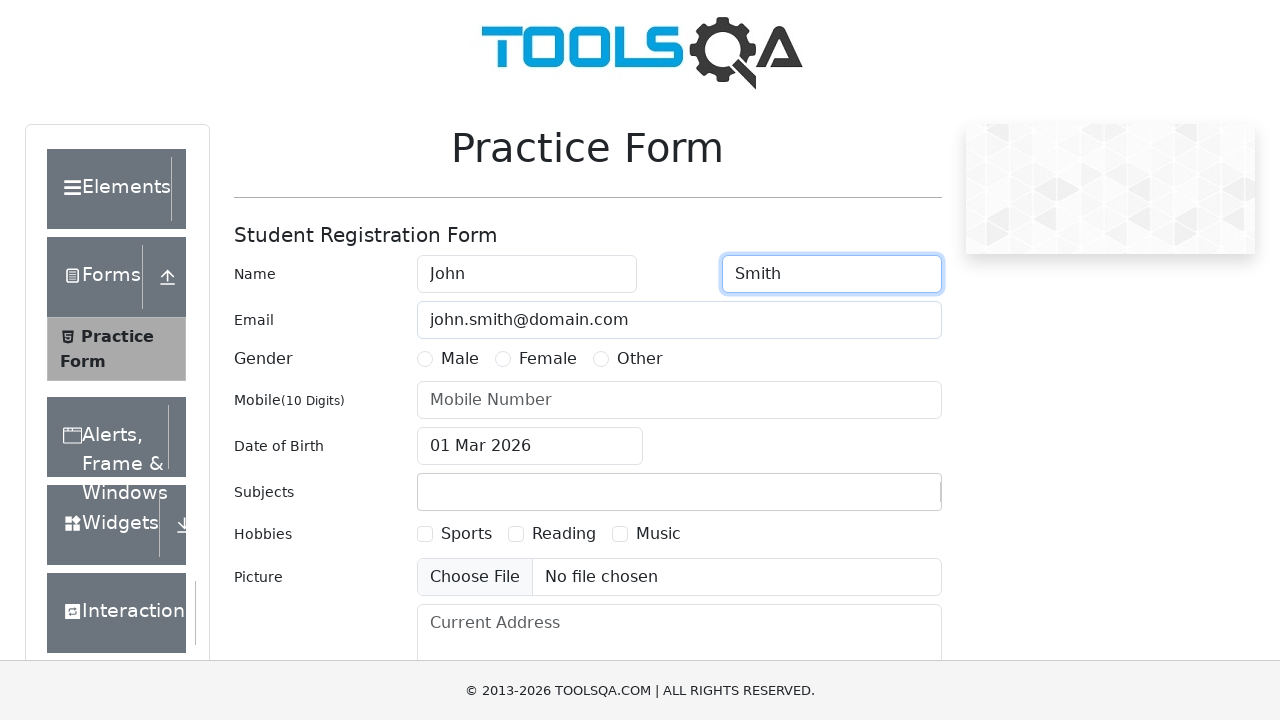

Selected 'Other' gender option at (640, 359) on label[for='gender-radio-3']
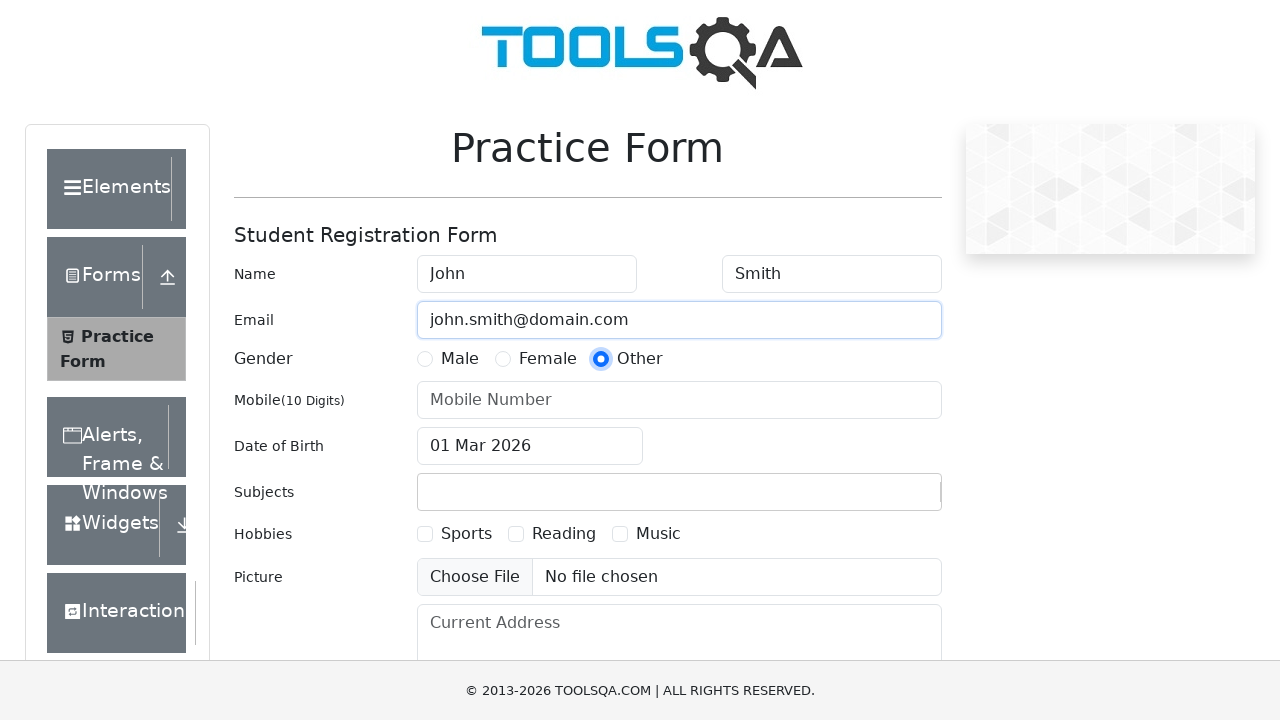

Filled phone number field with '1234567891' on #userNumber
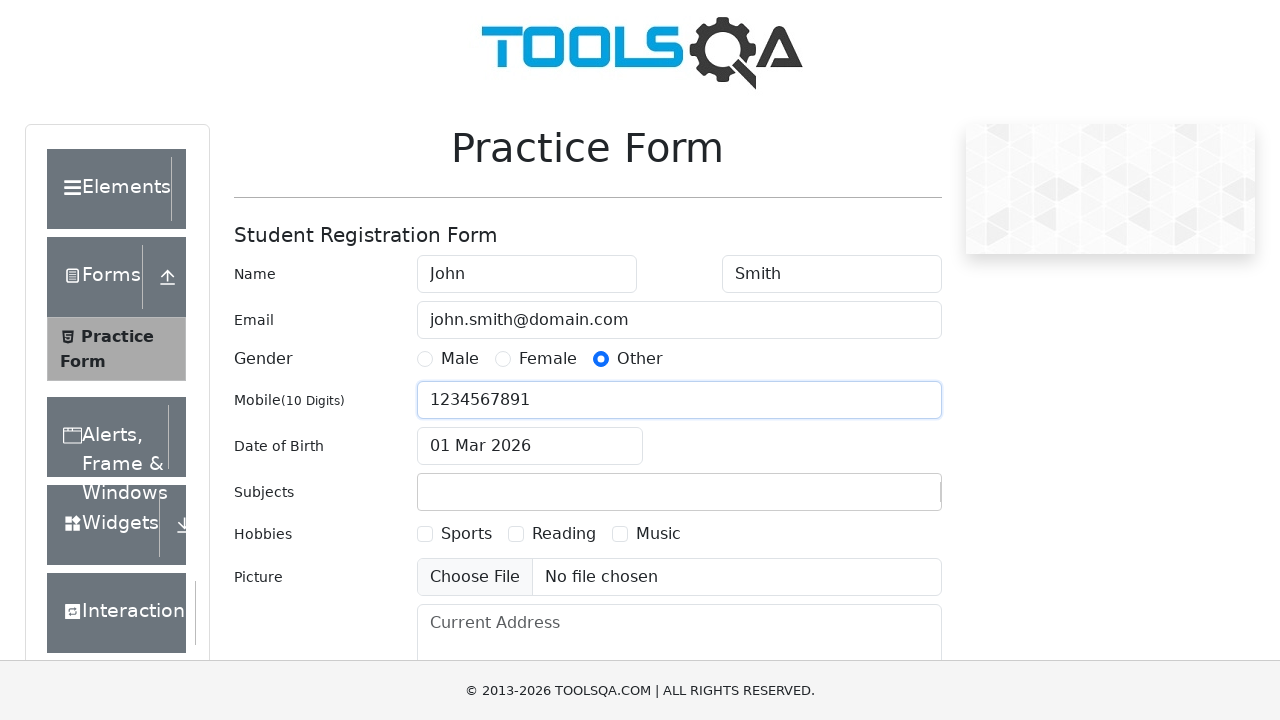

Clicked date of birth input to open date picker at (530, 446) on #dateOfBirthInput
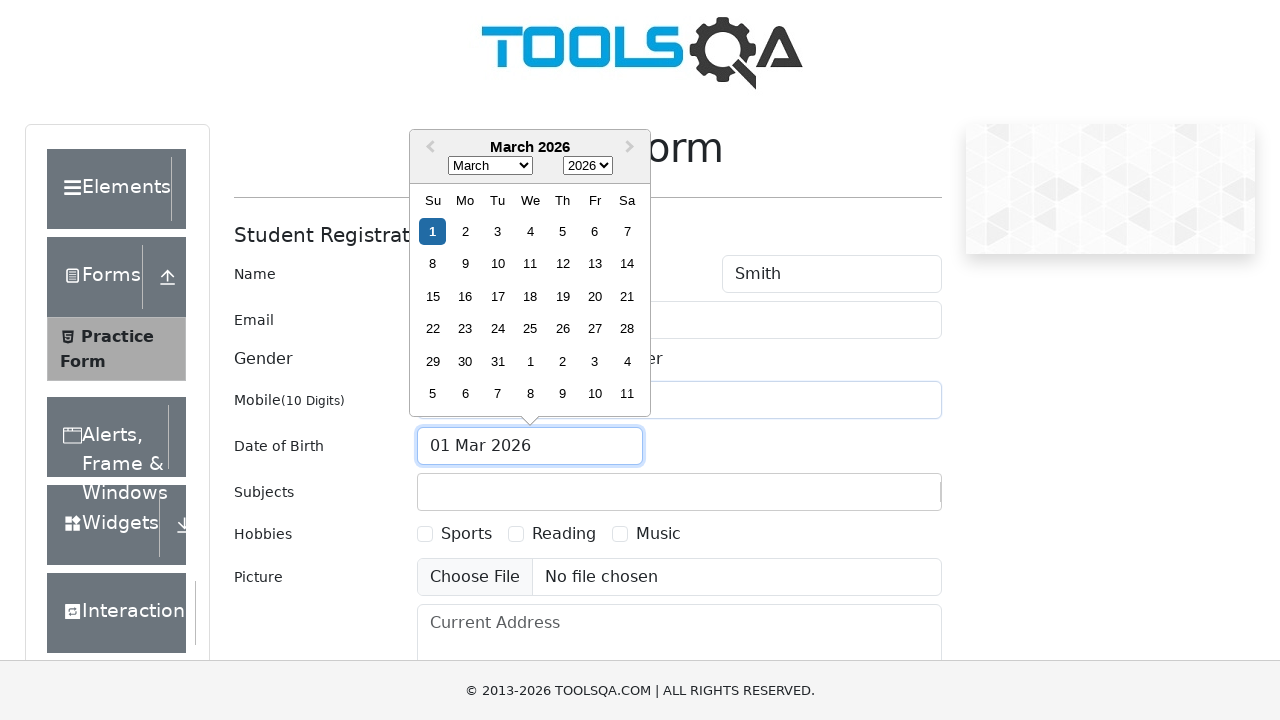

Selected year '1990' from date picker on .react-datepicker__year-select
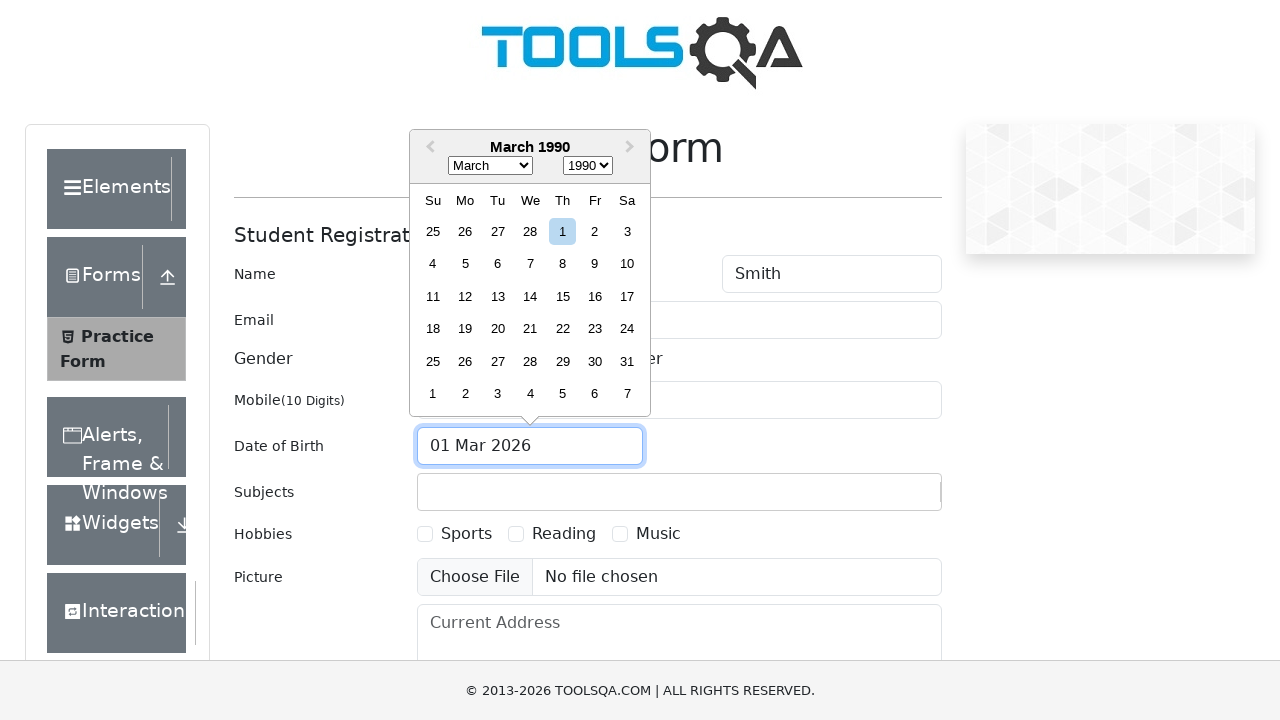

Selected month 'August' (index 7) from date picker on .react-datepicker__month-select
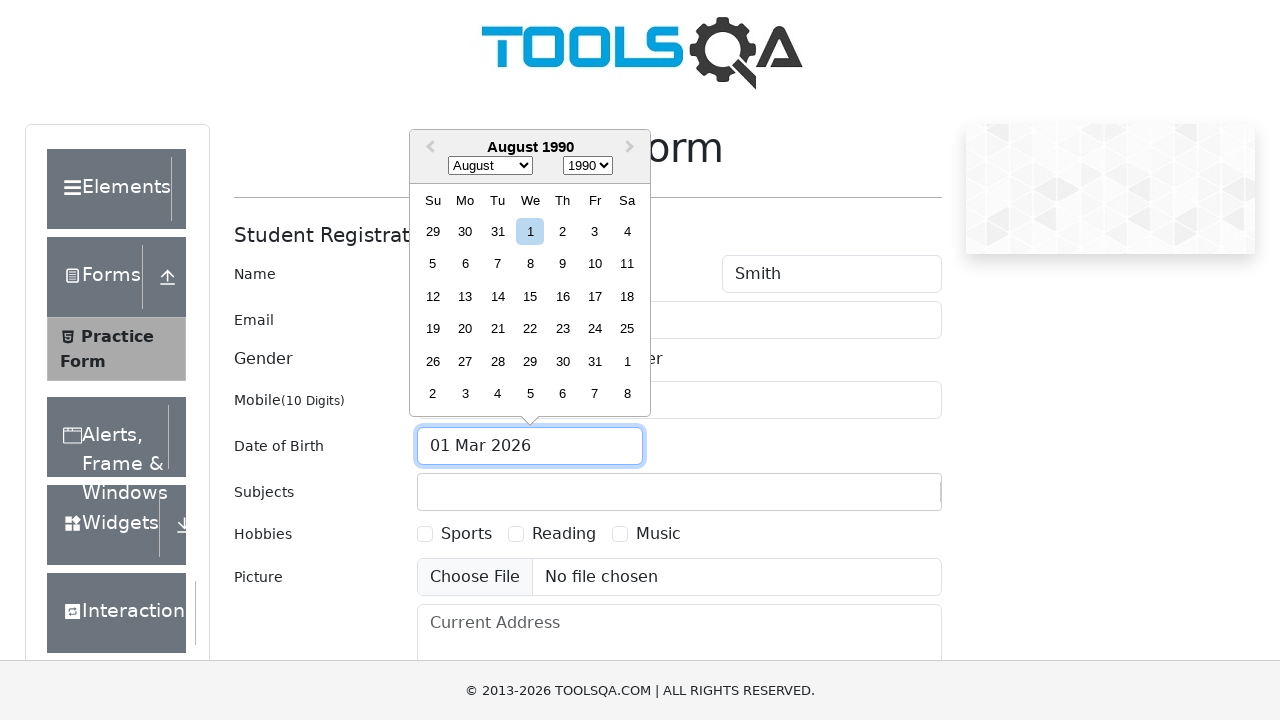

Selected day 19 from date picker at (433, 329) on .react-datepicker__day--019:not(.react-datepicker__day--outside-month)
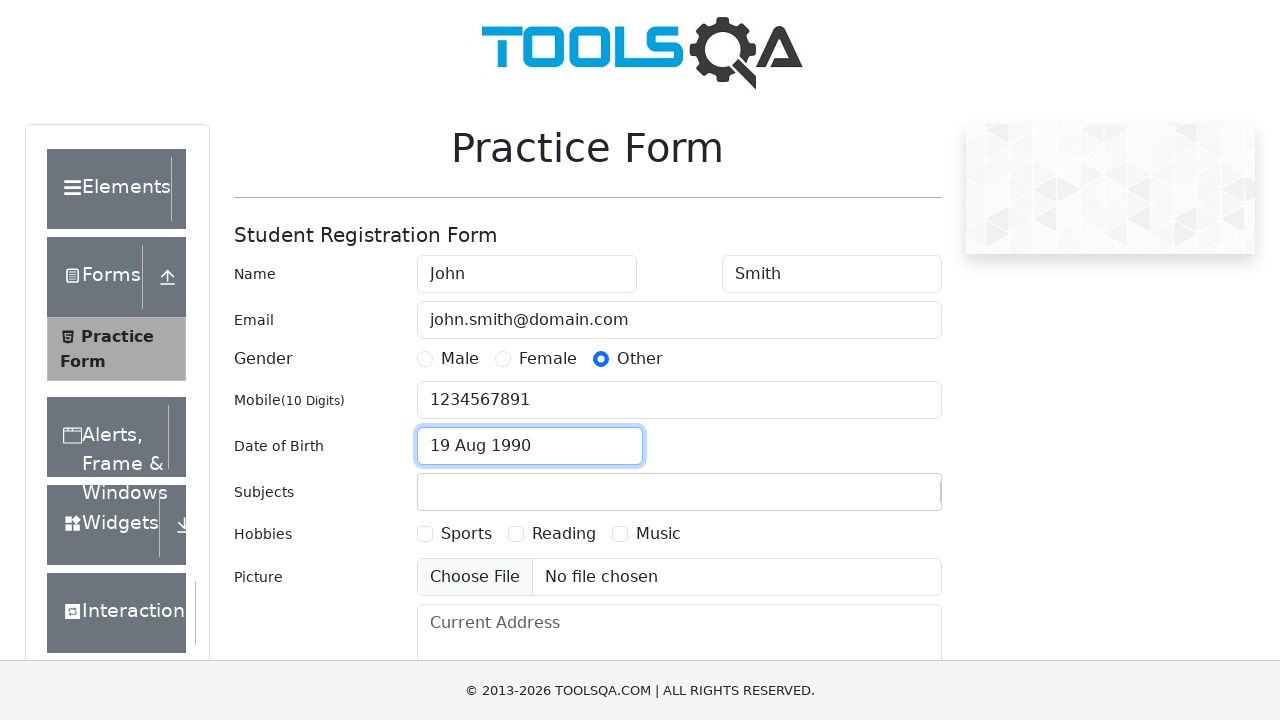

Filled subjects input field with 'Com' on #subjectsInput
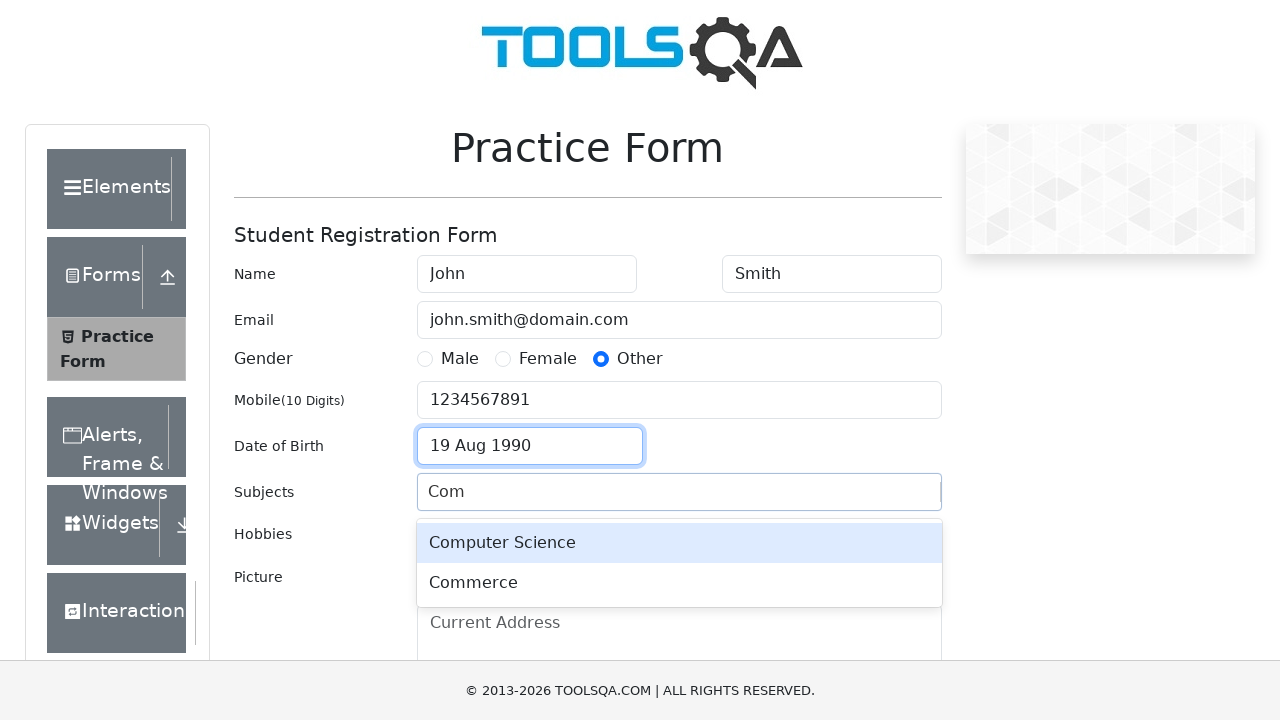

Pressed Enter to select subject from autocomplete on #subjectsInput
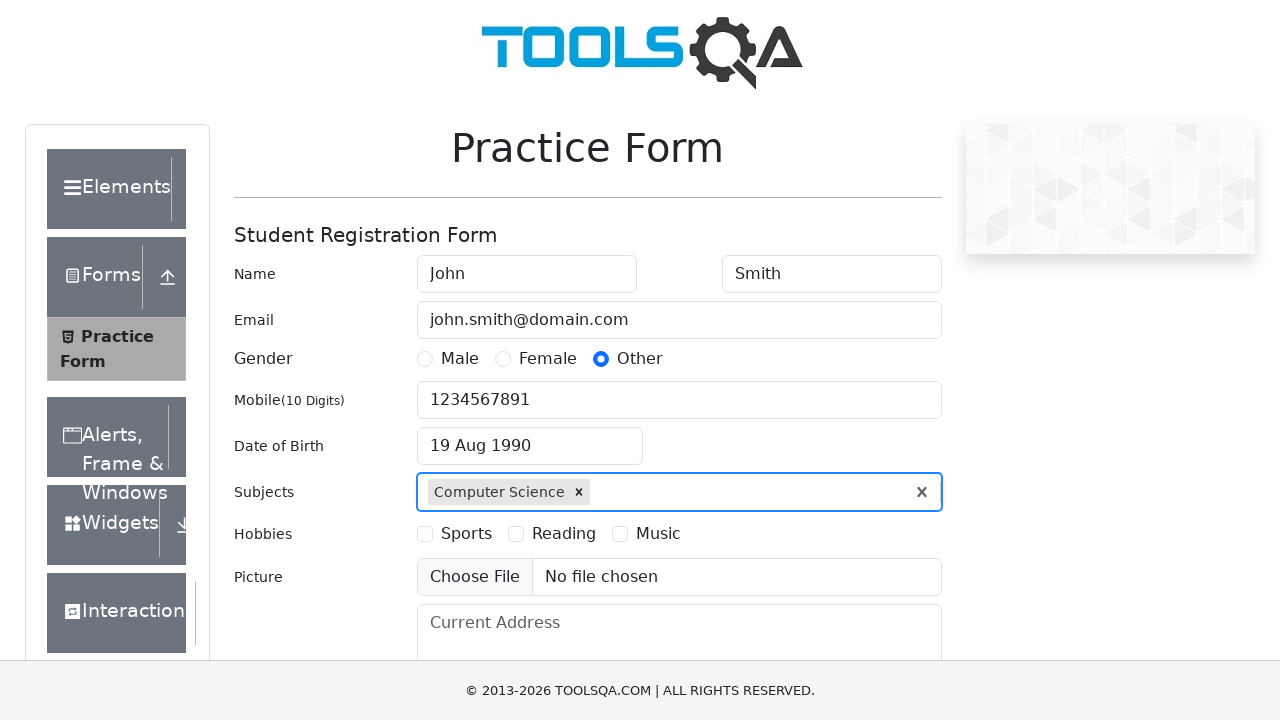

Selected 'Reading' hobby checkbox at (564, 534) on label[for='hobbies-checkbox-2']
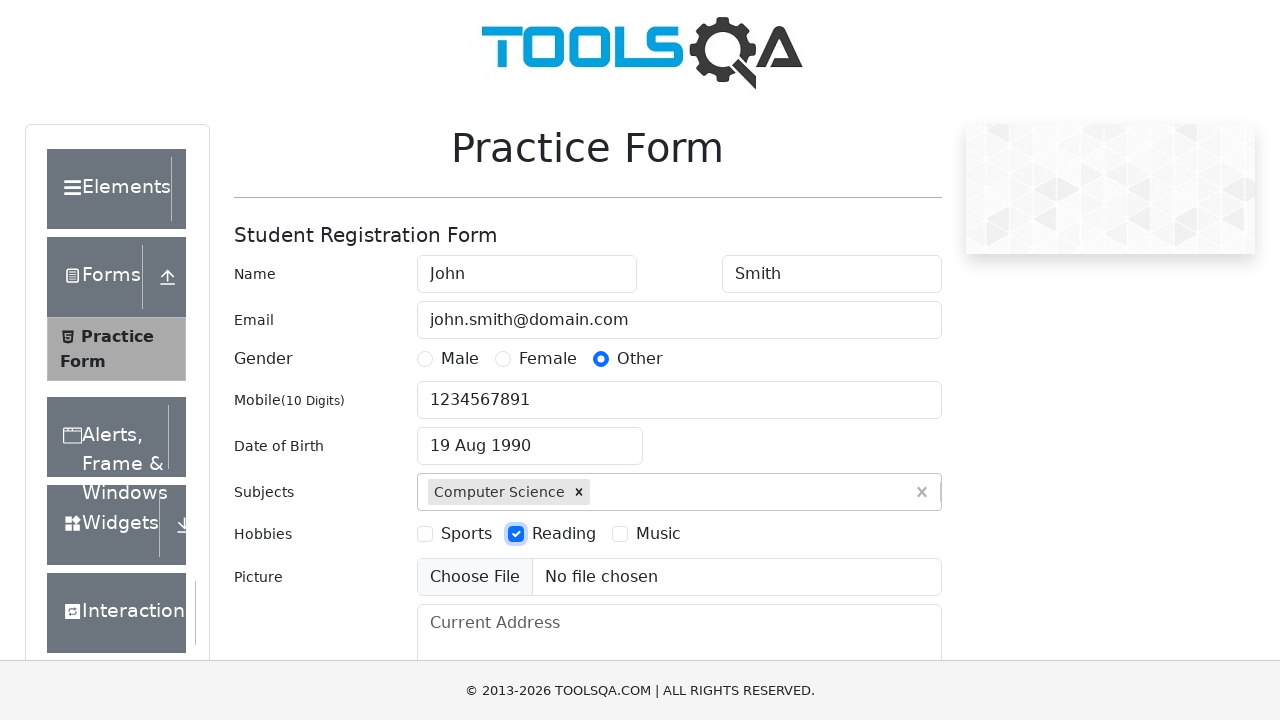

Filled current address field with 'somewhere 15/58' on #currentAddress
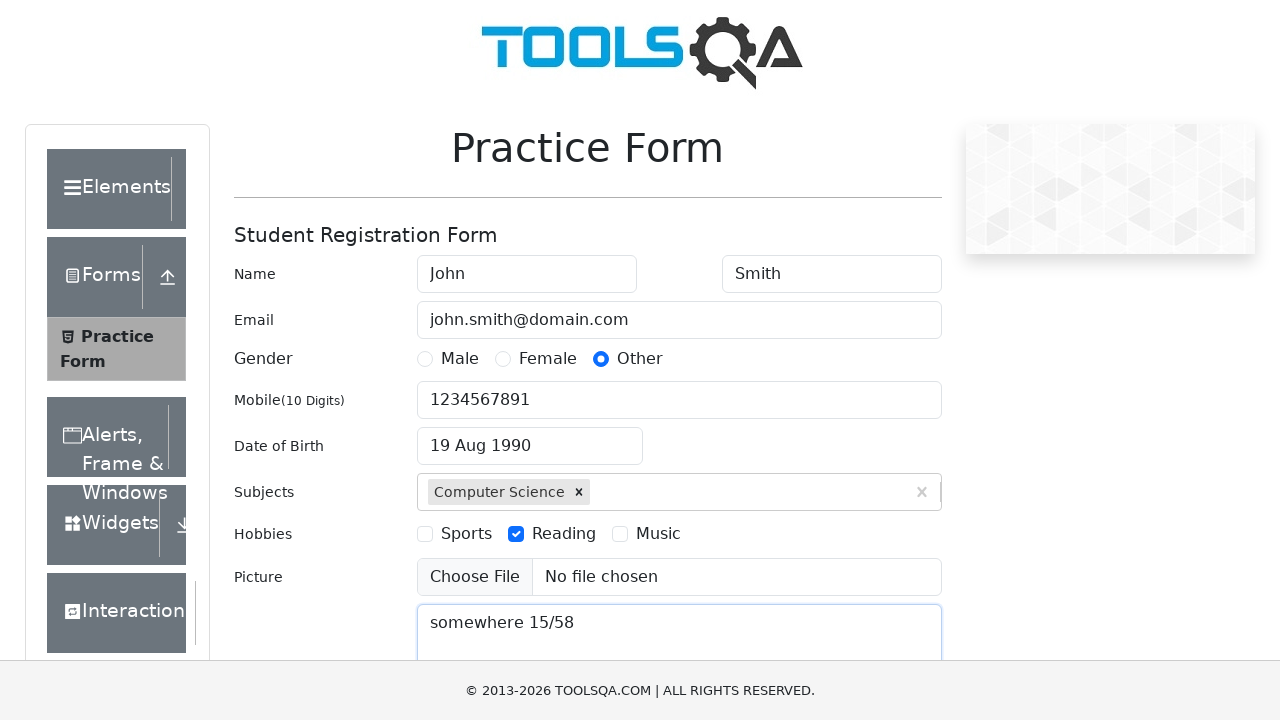

Waited 1000ms for form to be ready
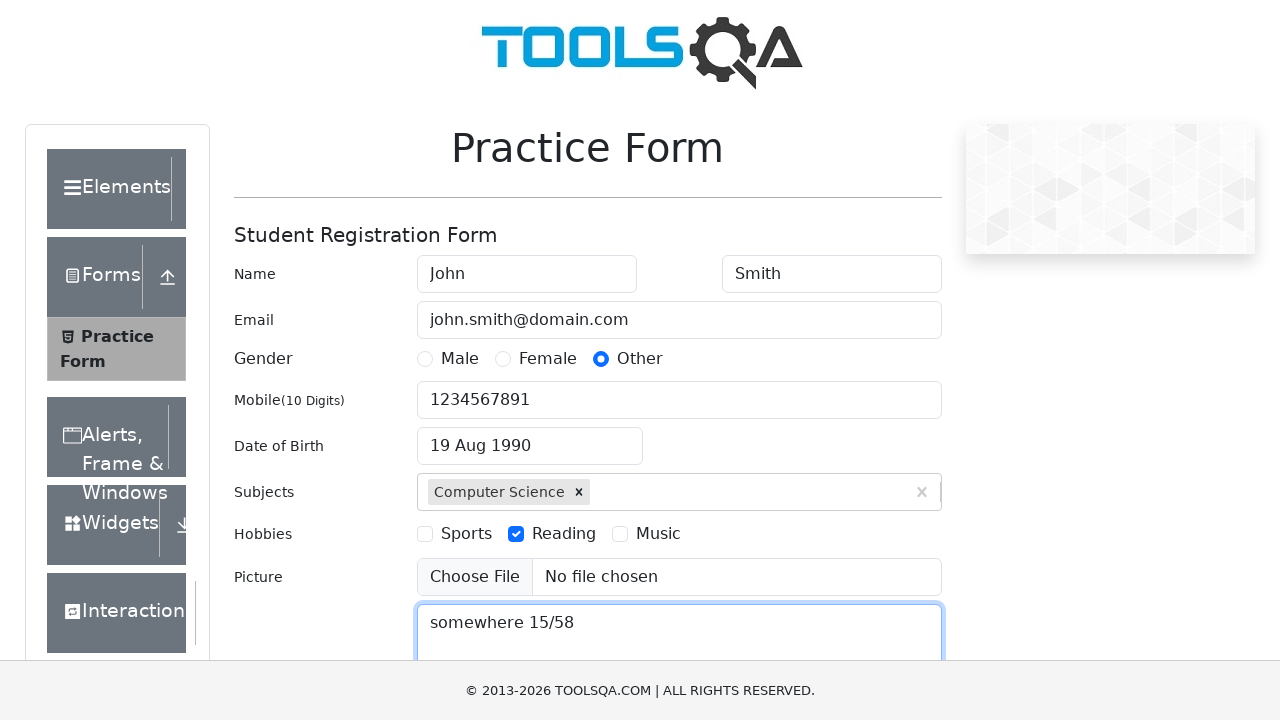

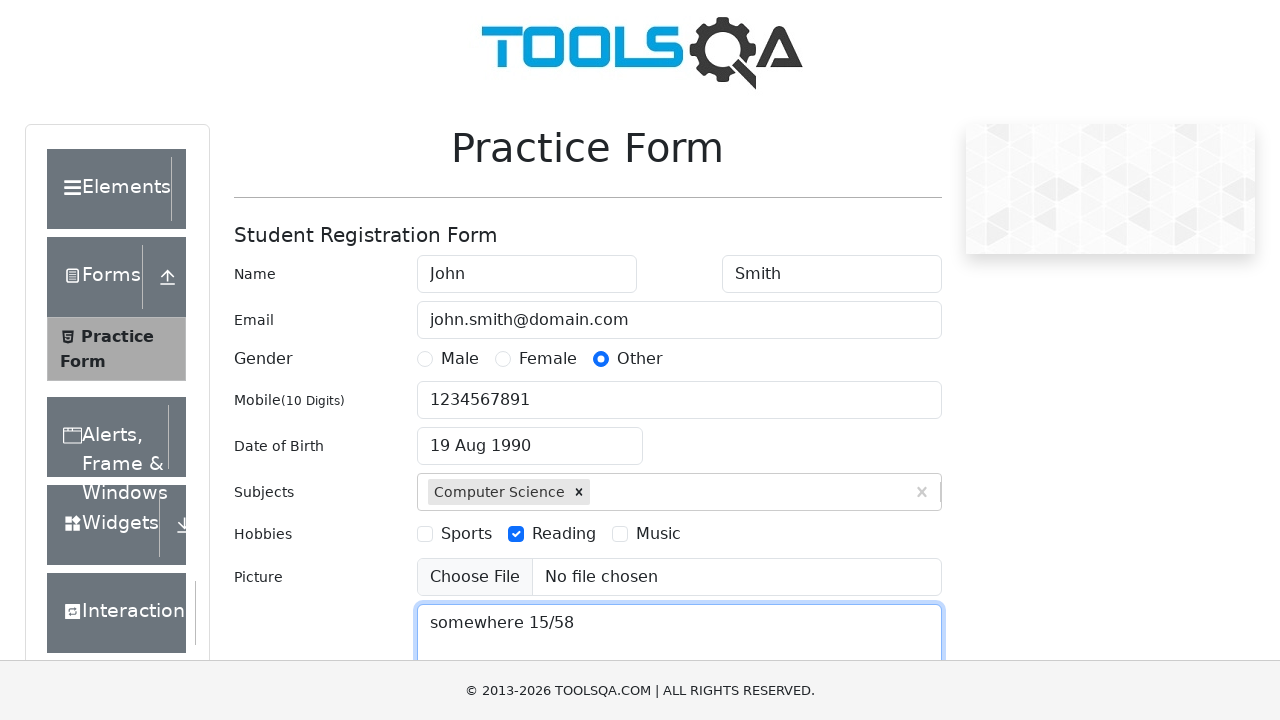